Verifies that the Selenium practice page loads correctly by checking that the page title matches "Selenium Practice - Student Registration Form"

Starting URL: https://www.tutorialspoint.com/selenium/practice/selenium_automation_practice.php

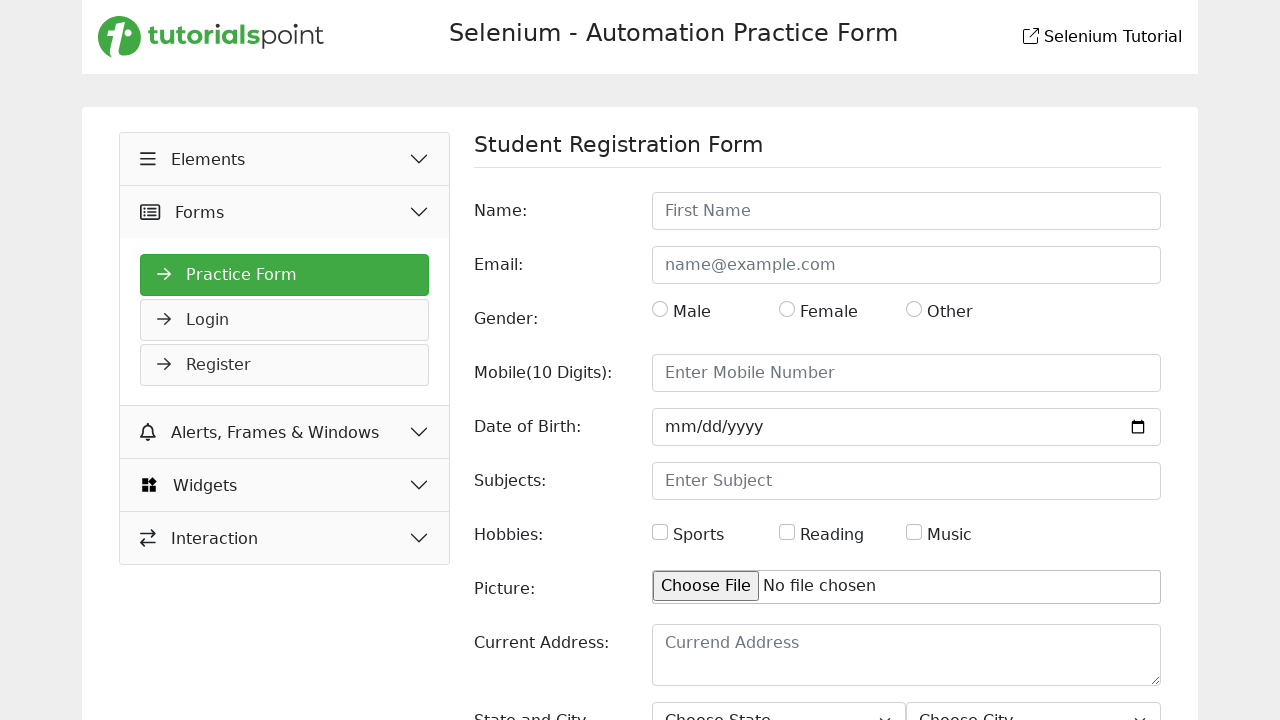

Waited for page to load (domcontentloaded state)
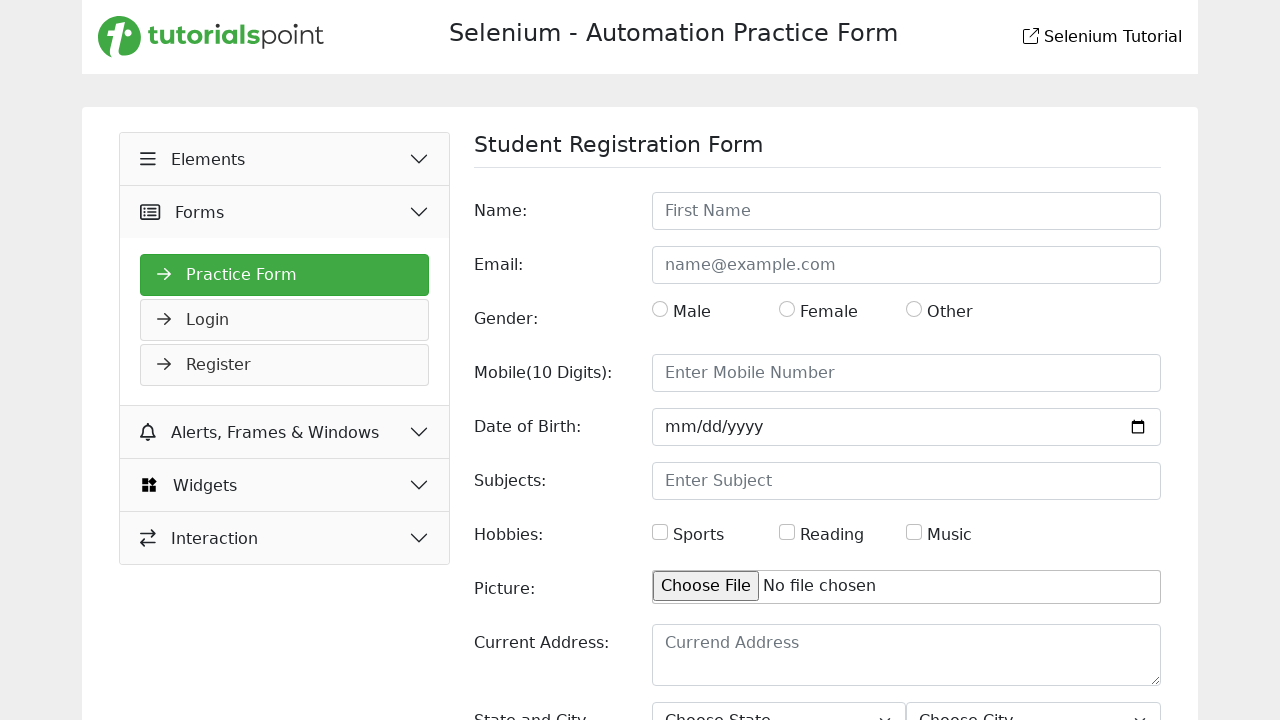

Retrieved page title
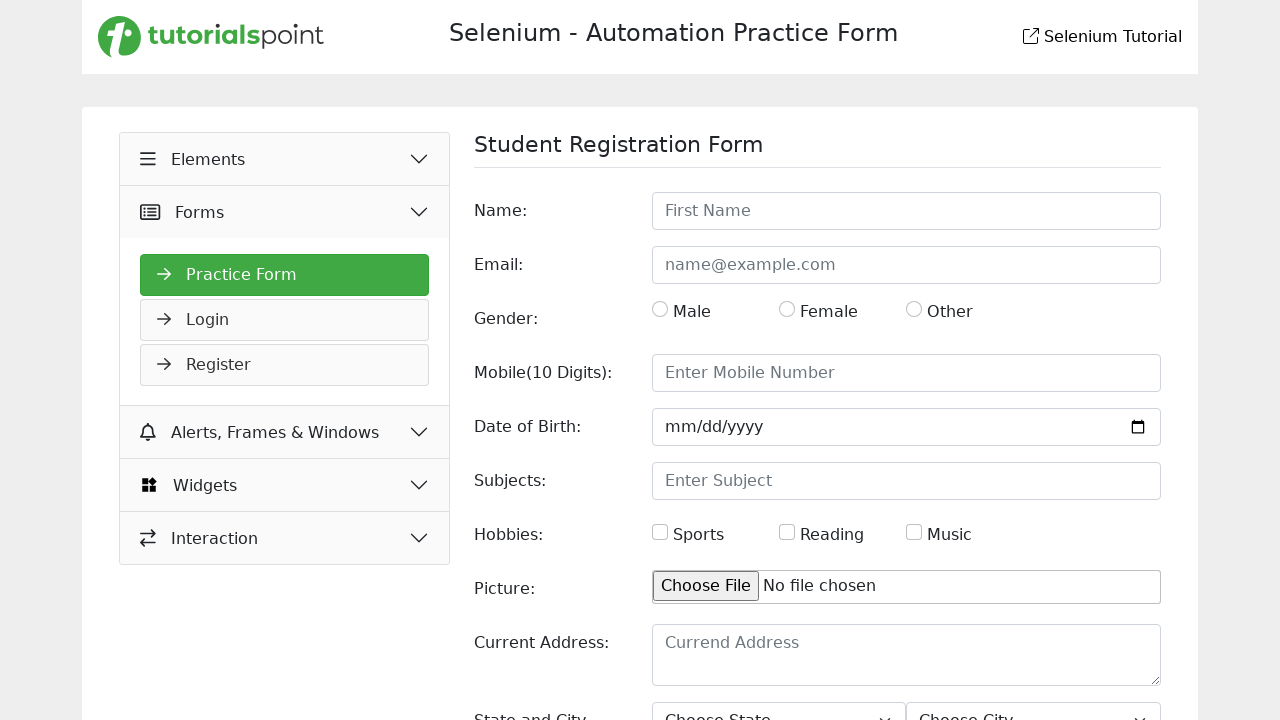

Verified page title matches expected value: 'Selenium Practice - Student Registration Form'
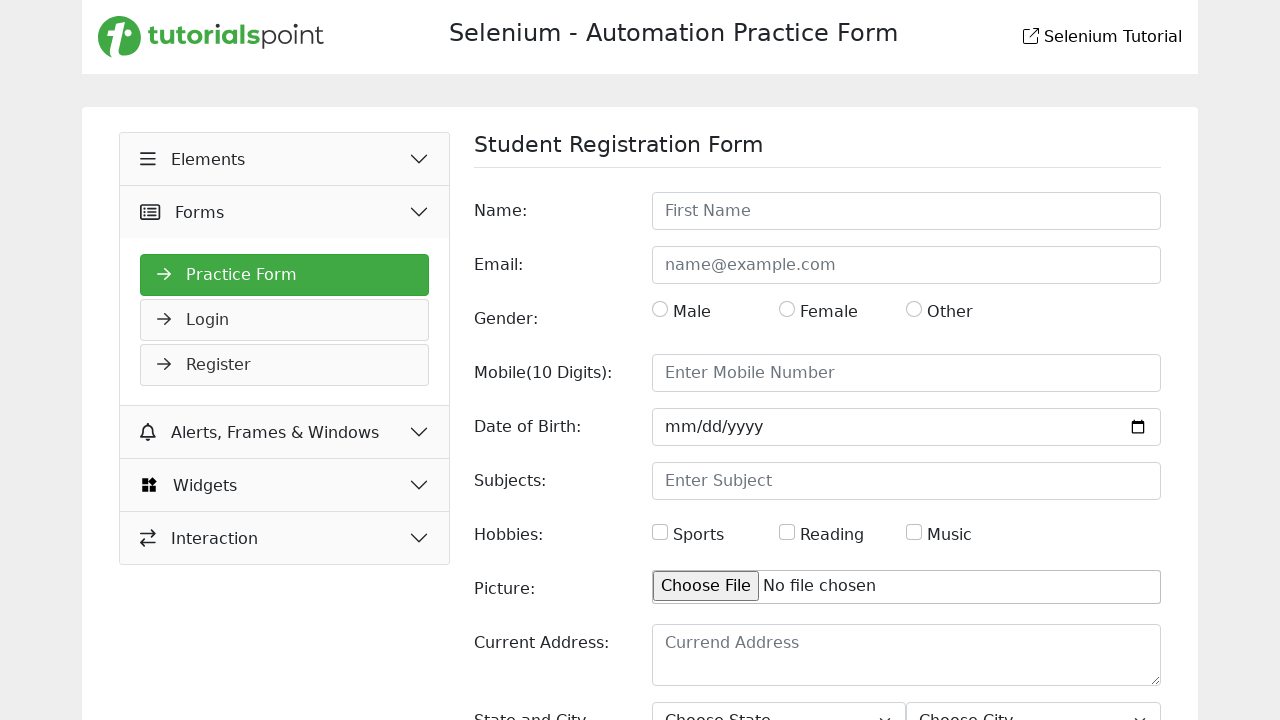

Printed page title: Selenium Practice - Student Registration Form
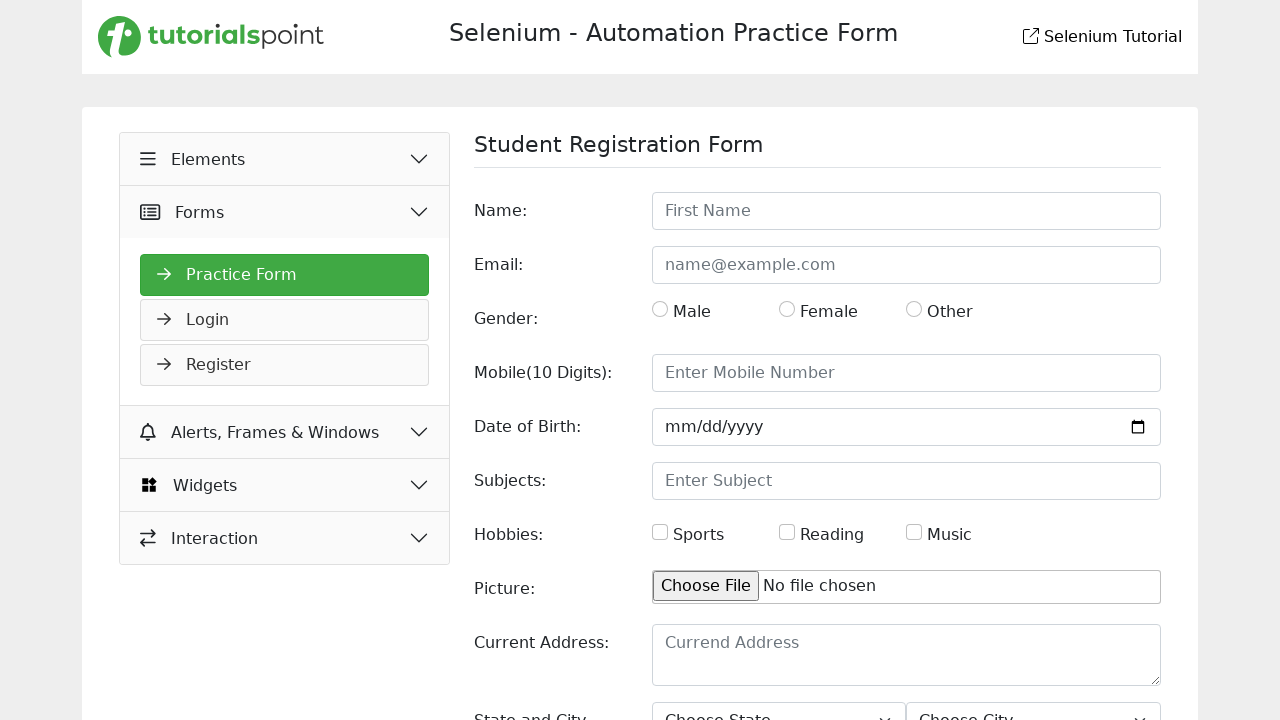

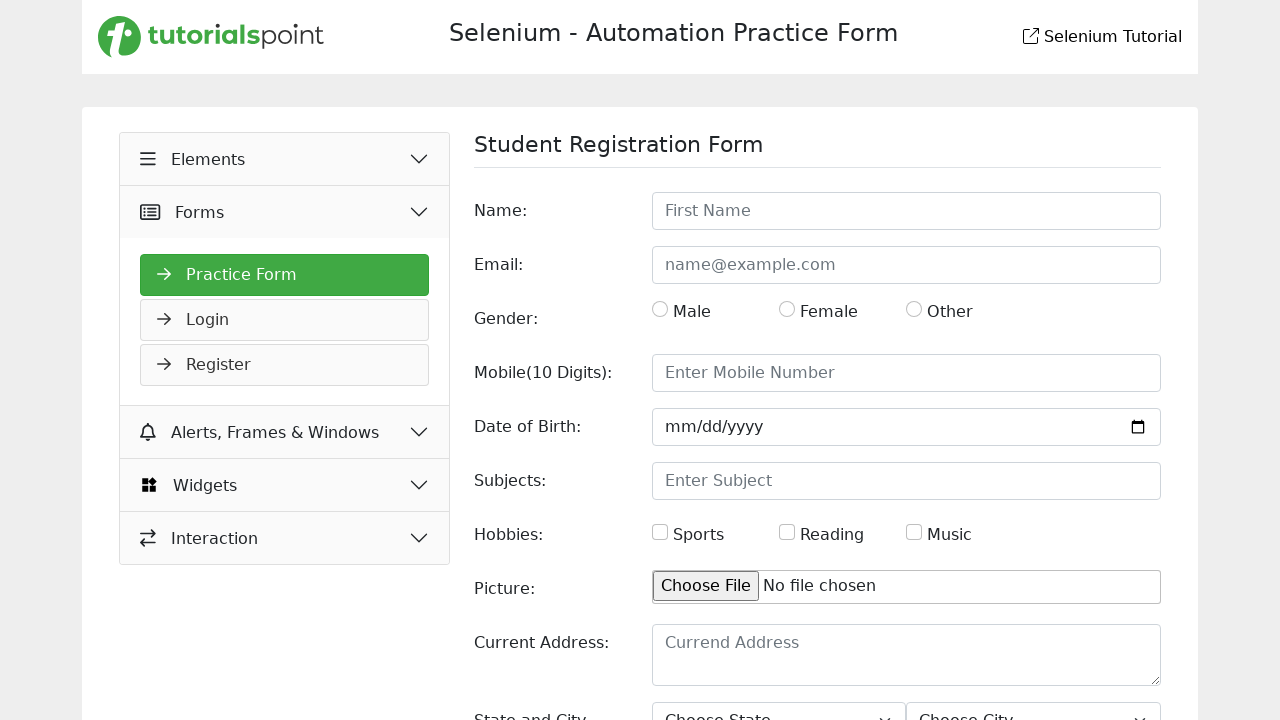